Tests opening a modal window by clicking the modal link and then the open modal button

Starting URL: https://formy-project.herokuapp.com

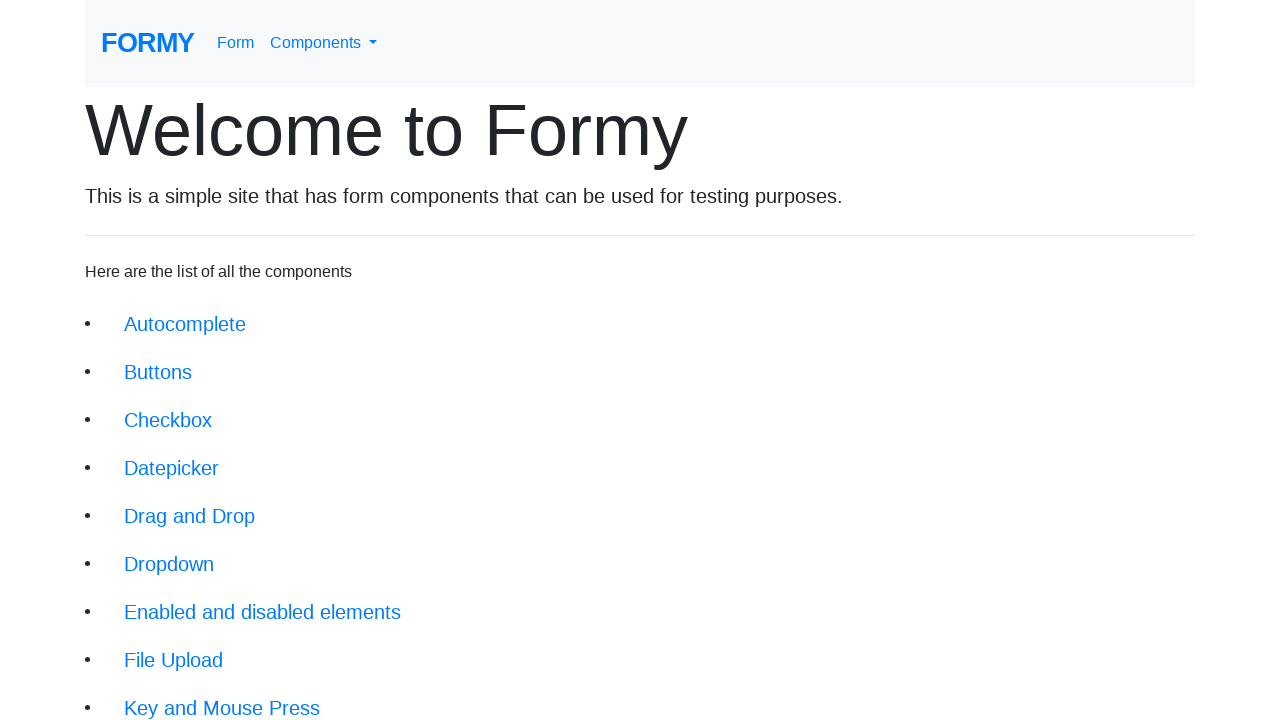

Clicked on modal link in navigation at (151, 504) on xpath=//li/a[@href='/modal']
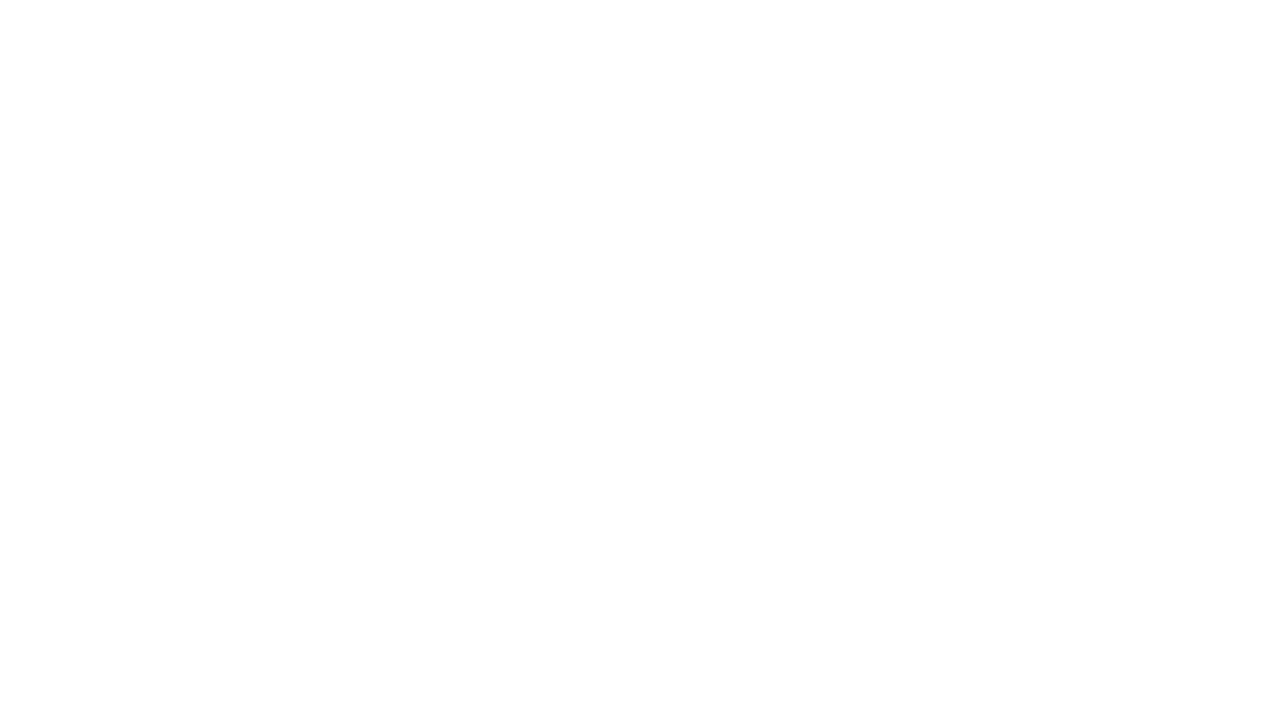

Clicked open modal button at (142, 186) on xpath=//button[@id='modal-button']
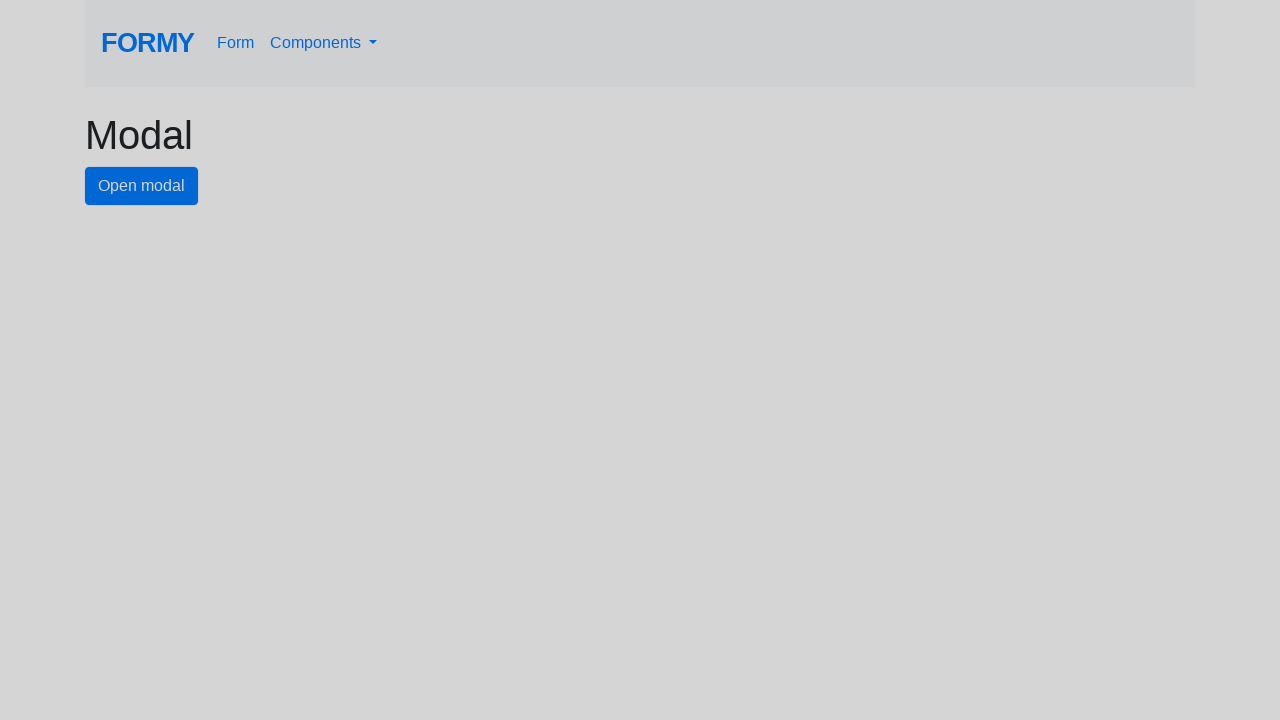

Modal window appeared with heading
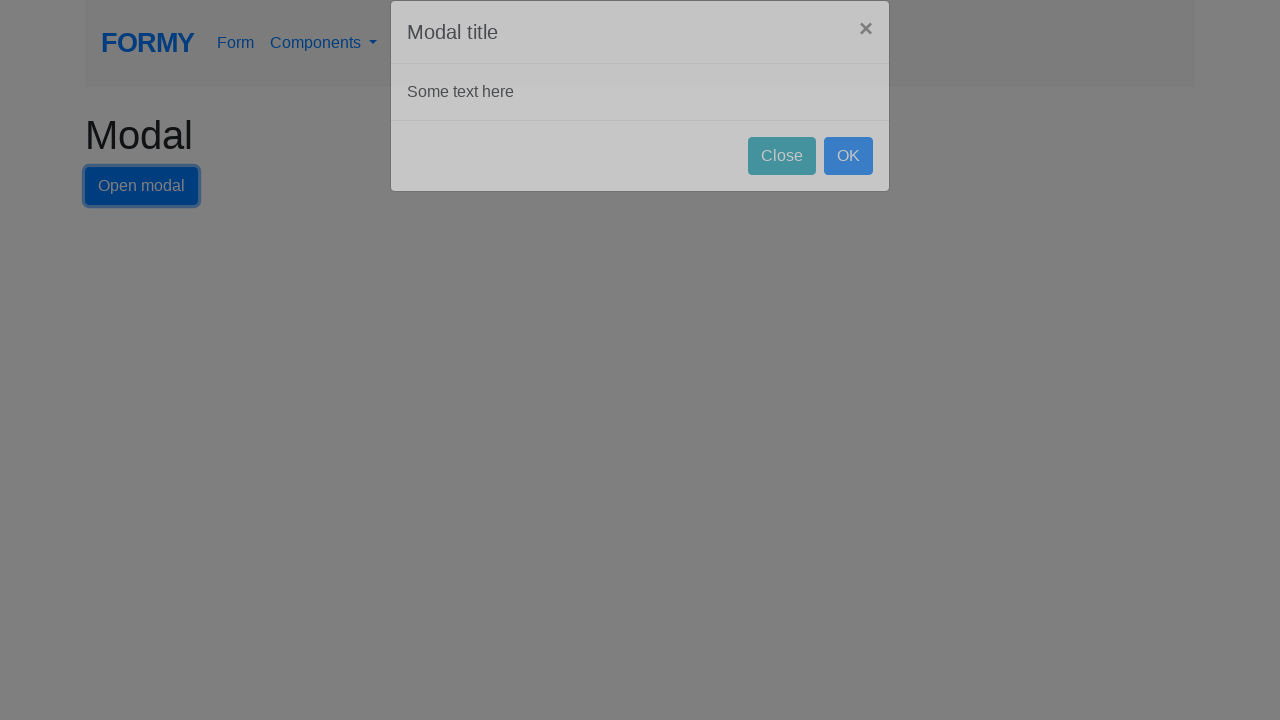

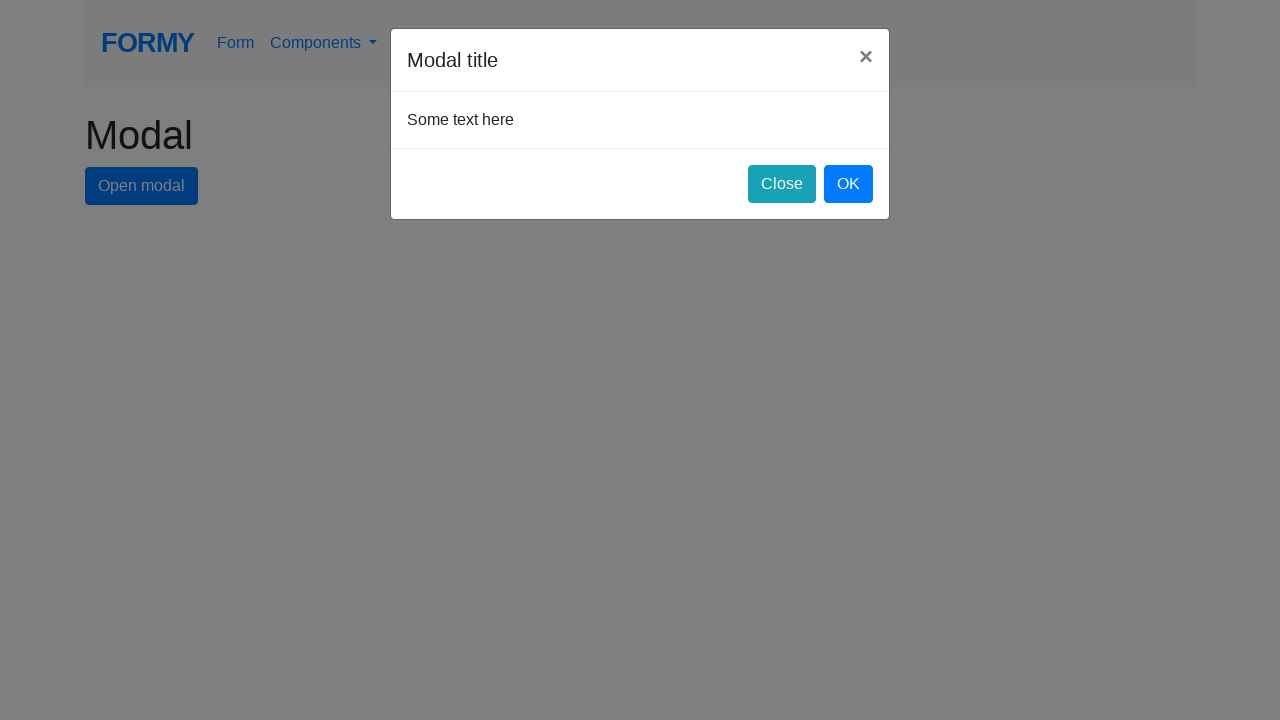